Tests JavaScript prompt dialog by clicking prompt button, entering text, and accepting the dialog

Starting URL: http://the-internet.herokuapp.com/javascript_alerts

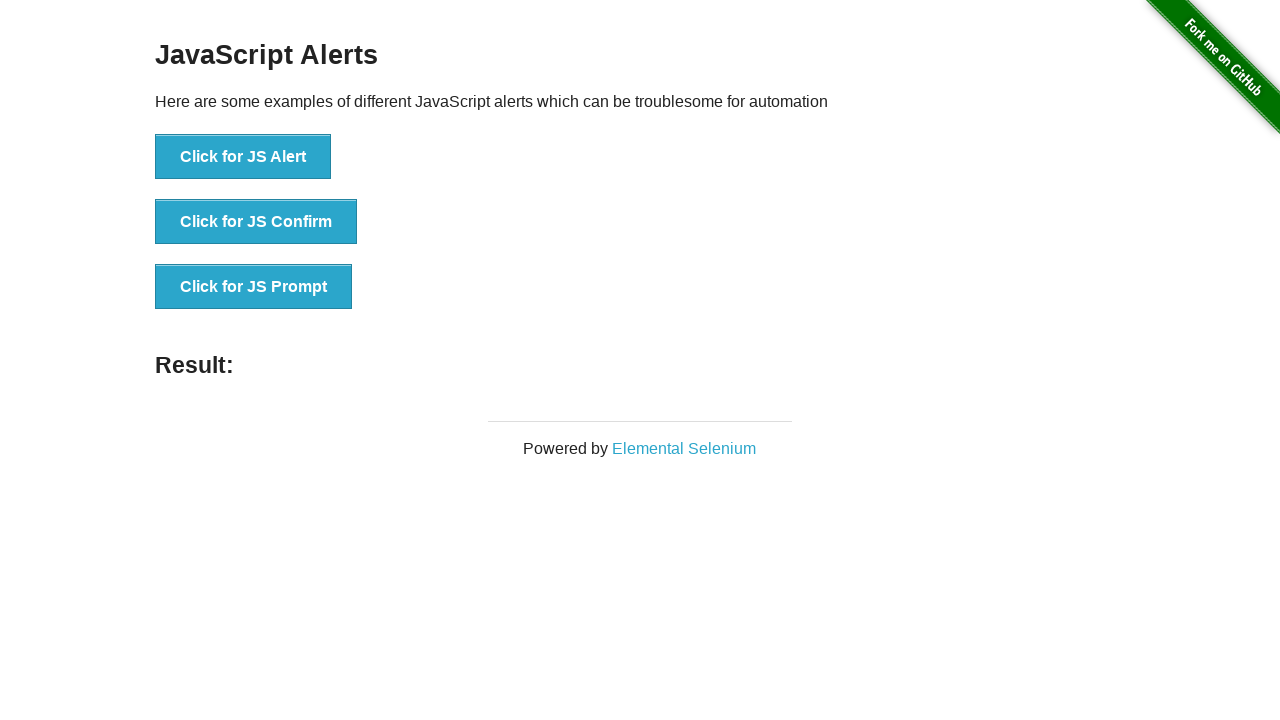

Set up dialog handler to accept prompt with text 'Hey, there is a prompt message'
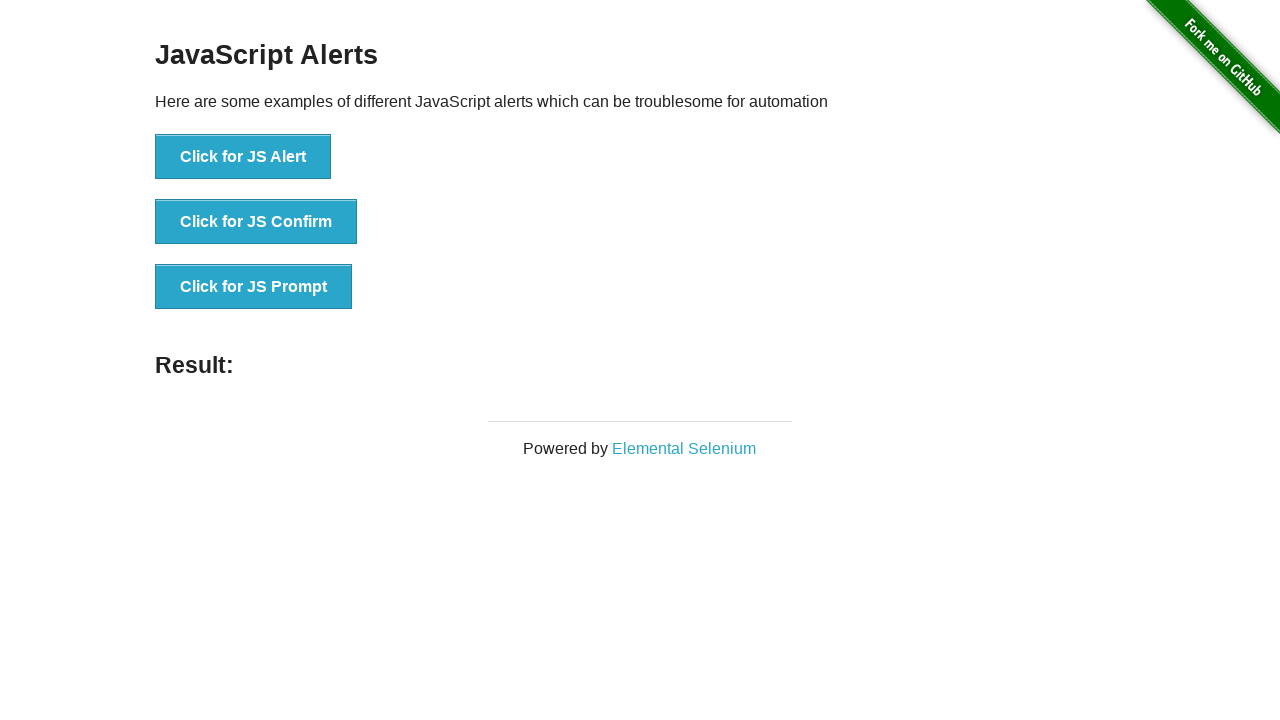

Clicked the 'Click for JS Prompt' button at (254, 287) on xpath=//button[.='Click for JS Prompt']
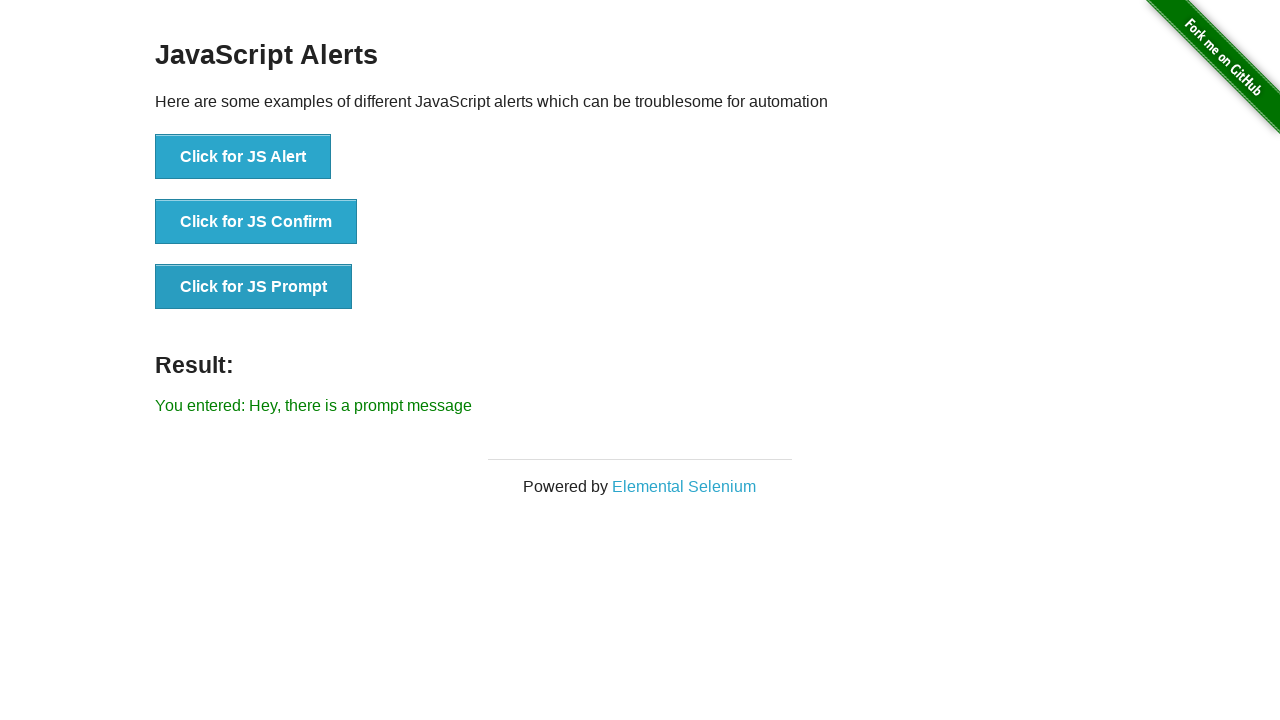

Waited for result element to become visible
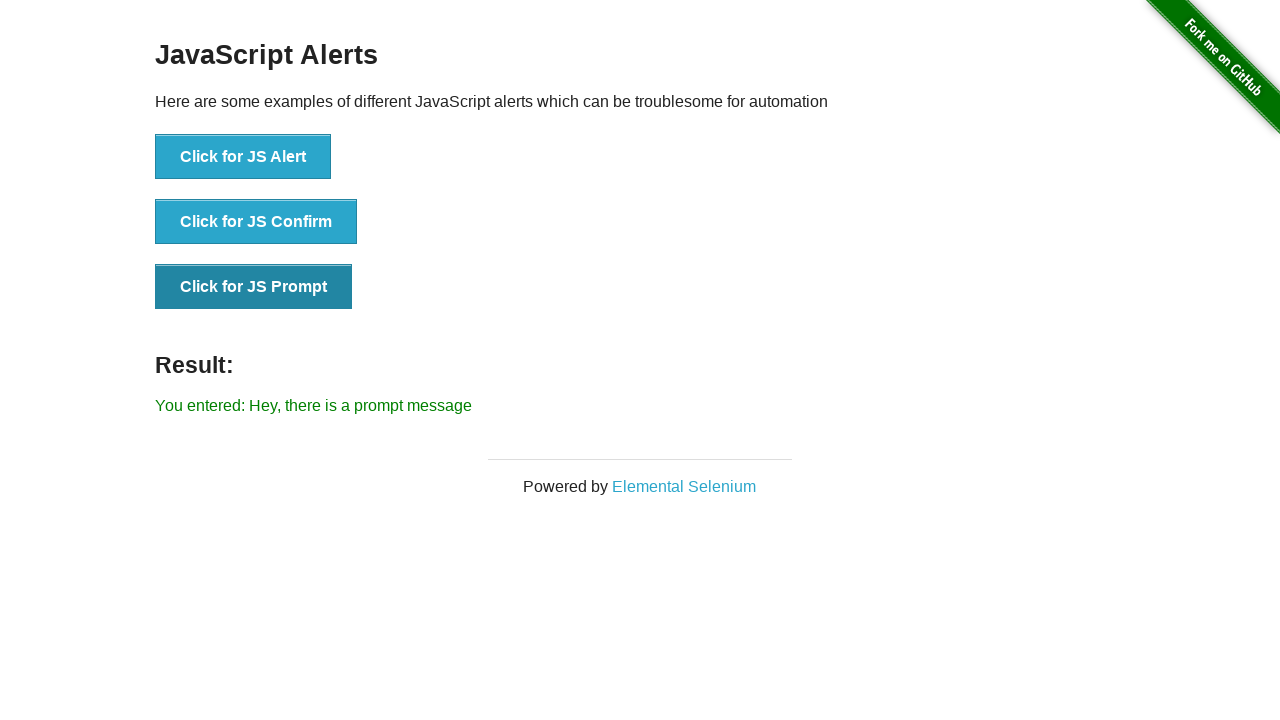

Verified result text matches expected prompt response
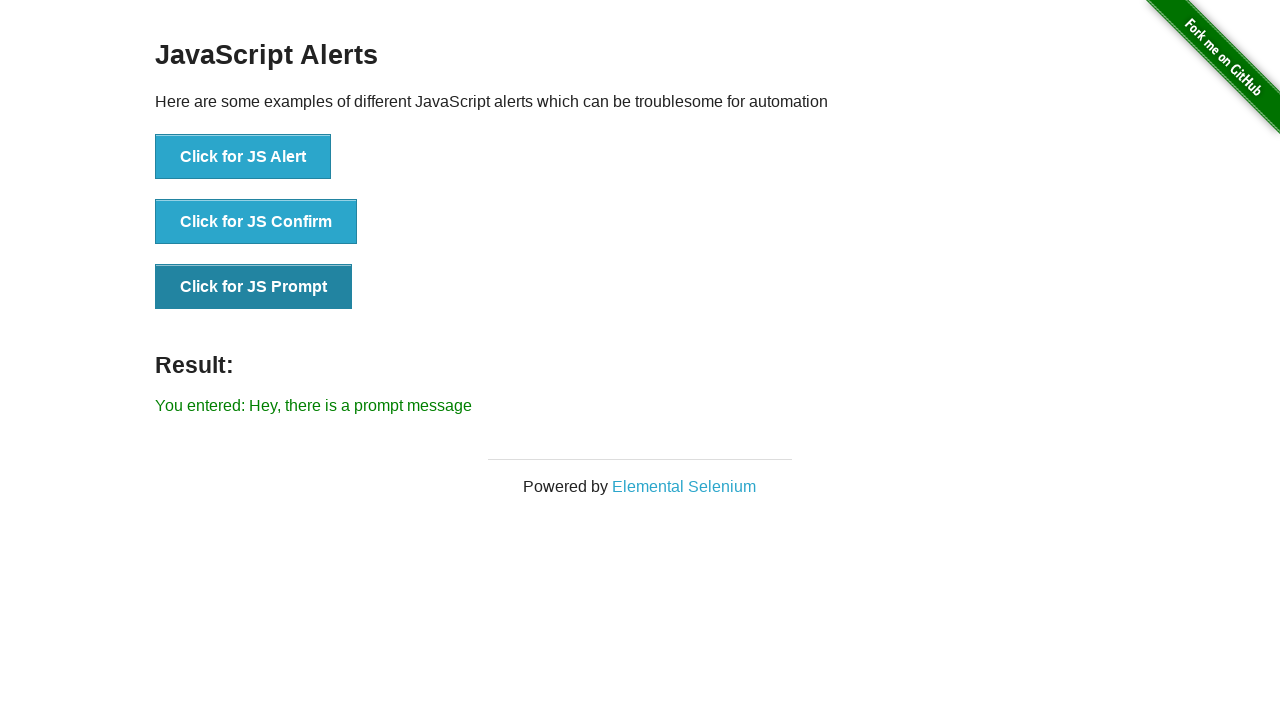

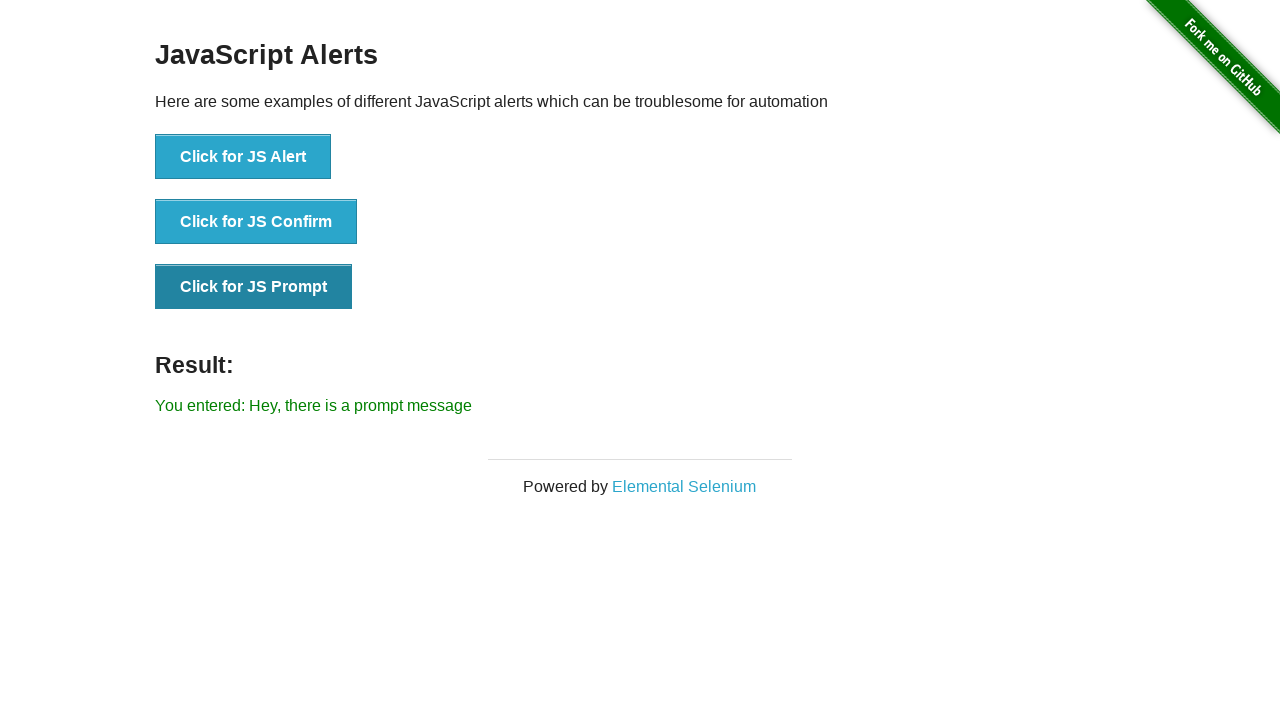